Navigates to the Dynamic Controls section and returns to the main page

Starting URL: https://the-internet.herokuapp.com

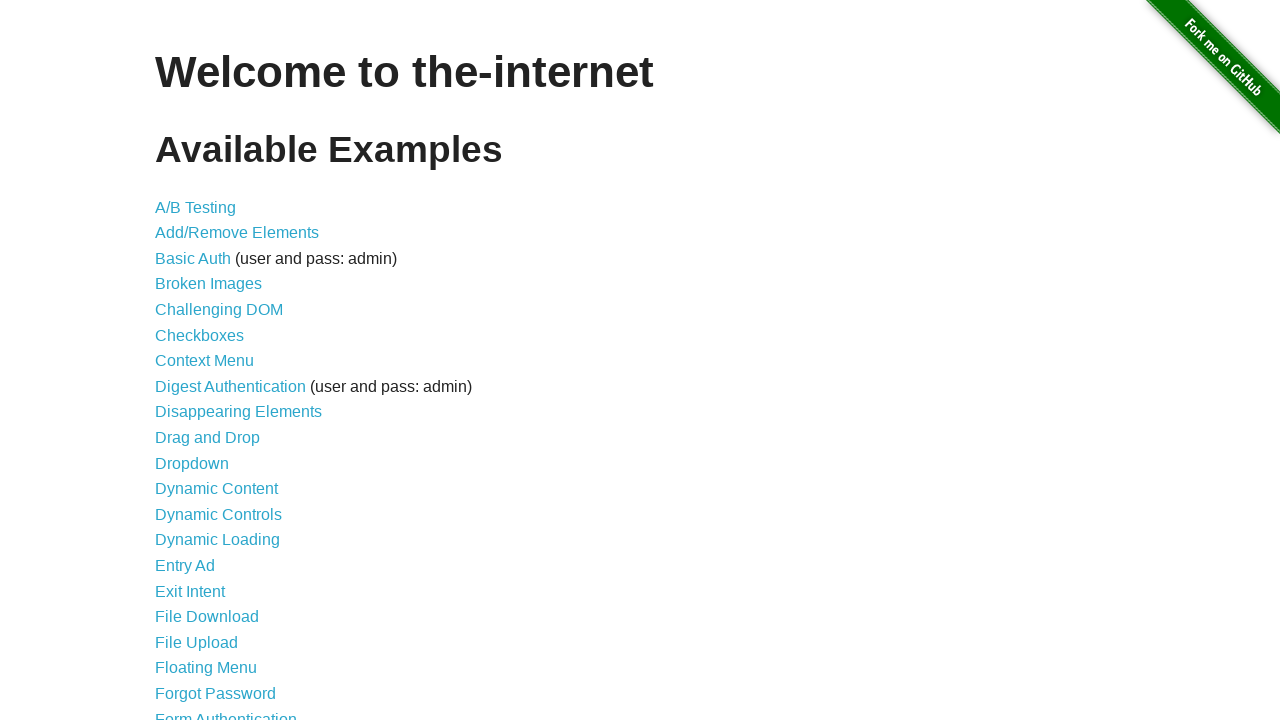

Clicked on Dynamic Controls link at (218, 514) on xpath=//*[@id="content"]/ul/li[13]/a
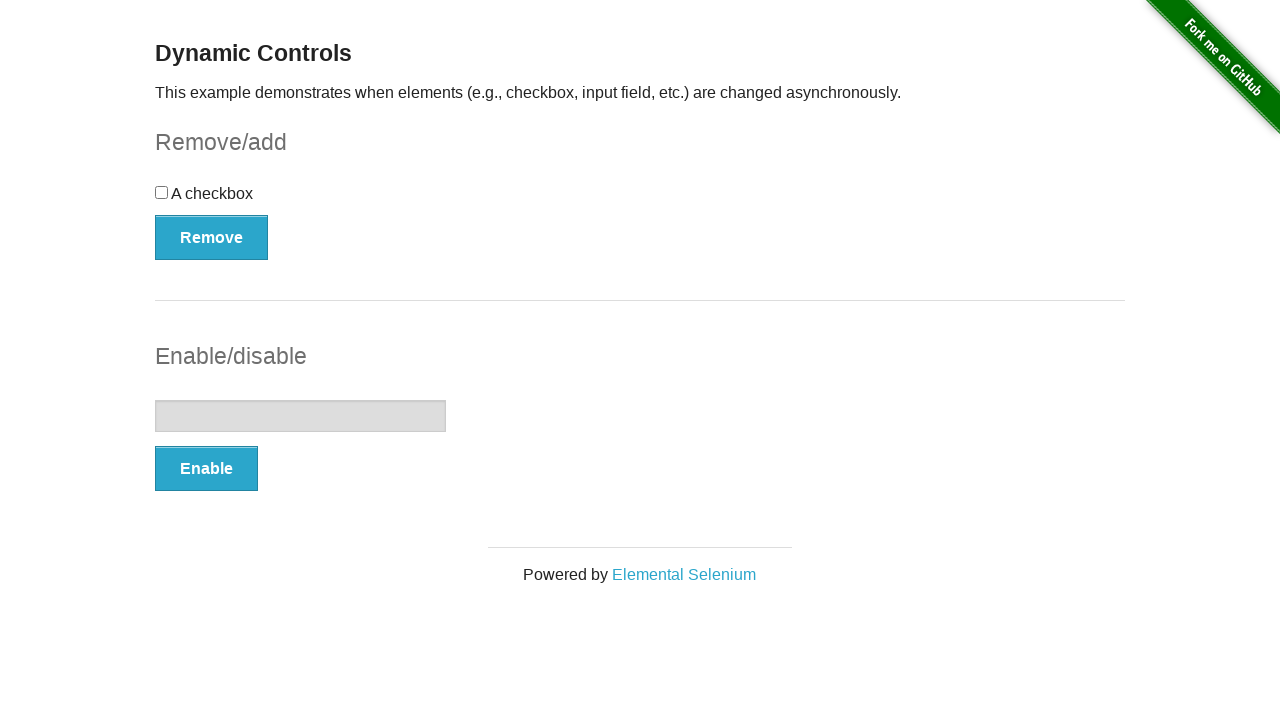

Dynamic Controls page loaded
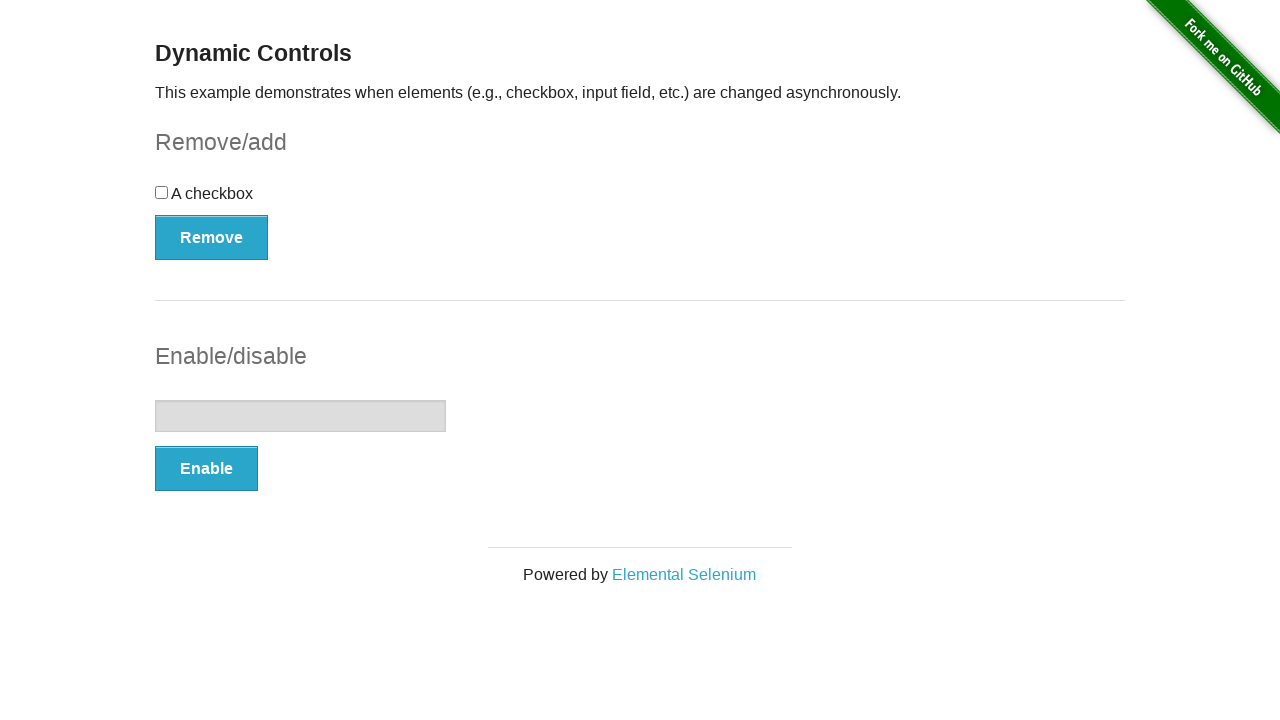

Navigated back to main page
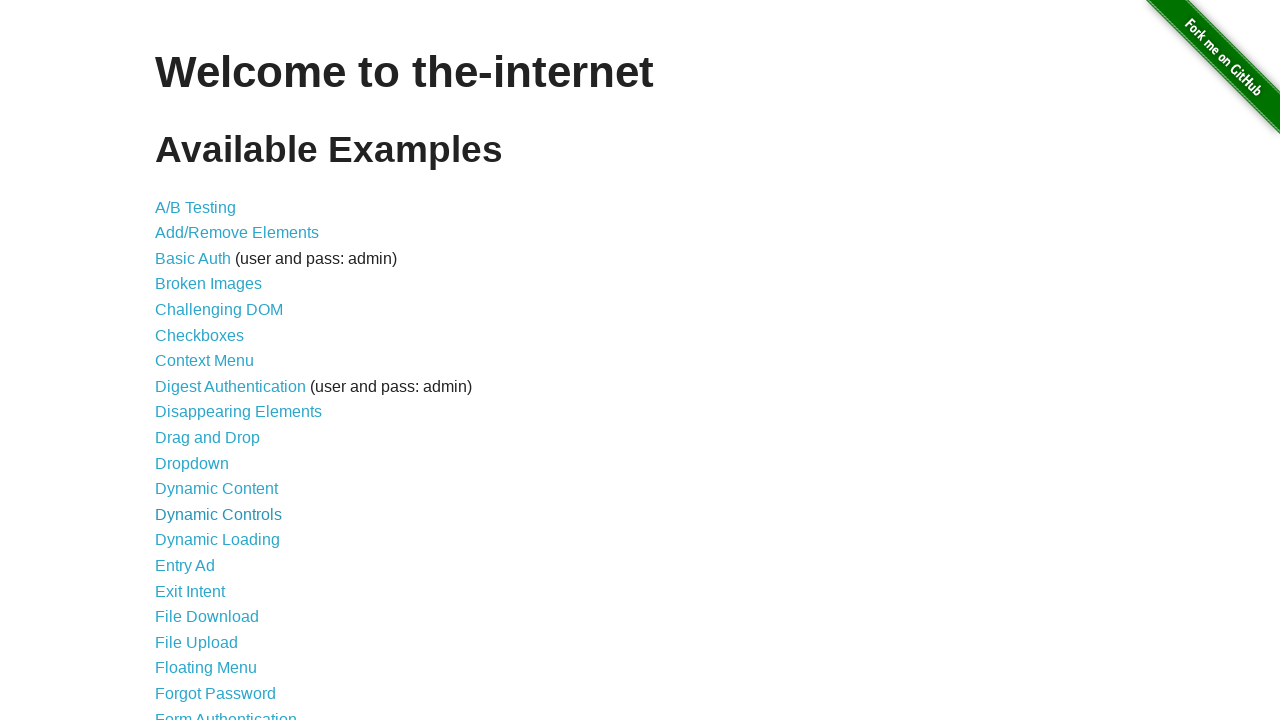

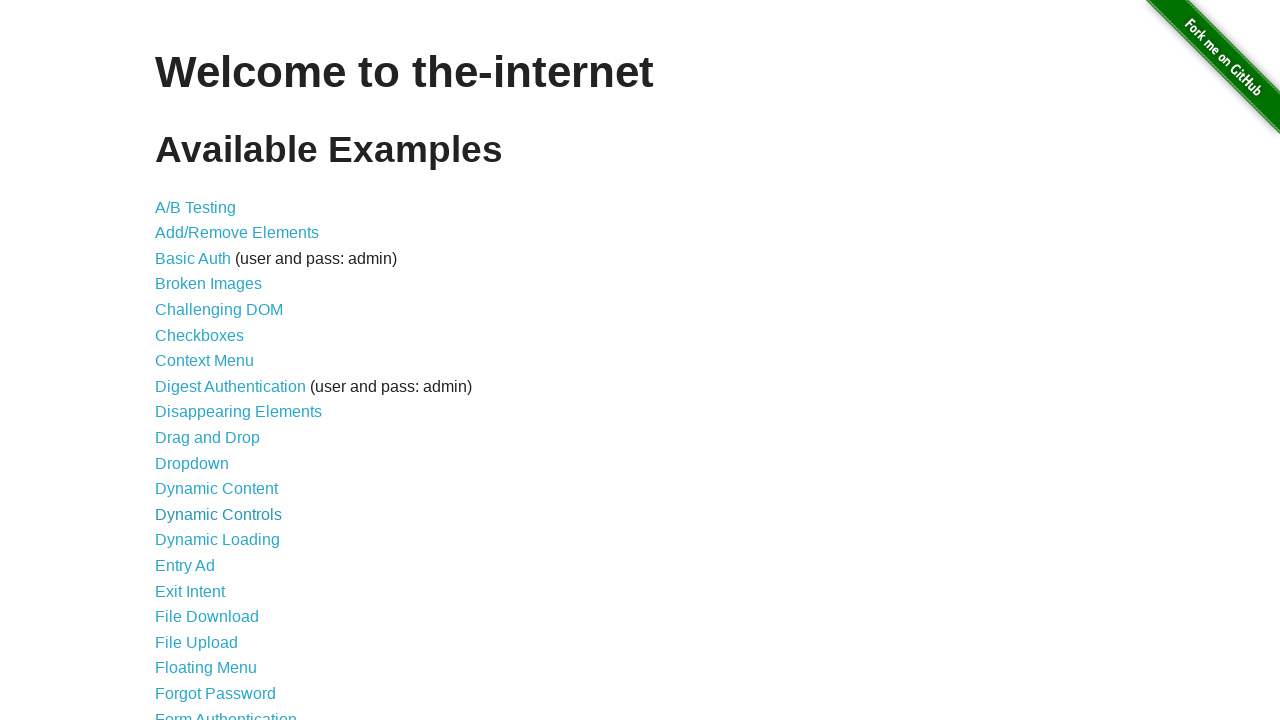